Tests JavaScript confirm alert dismissal by clicking a button that triggers a confirm dialog, clicking Cancel on the alert, and verifying the result message shows "You clicked: Cancel"

Starting URL: https://testcenter.techproeducation.com/index.php?page=javascript-alerts

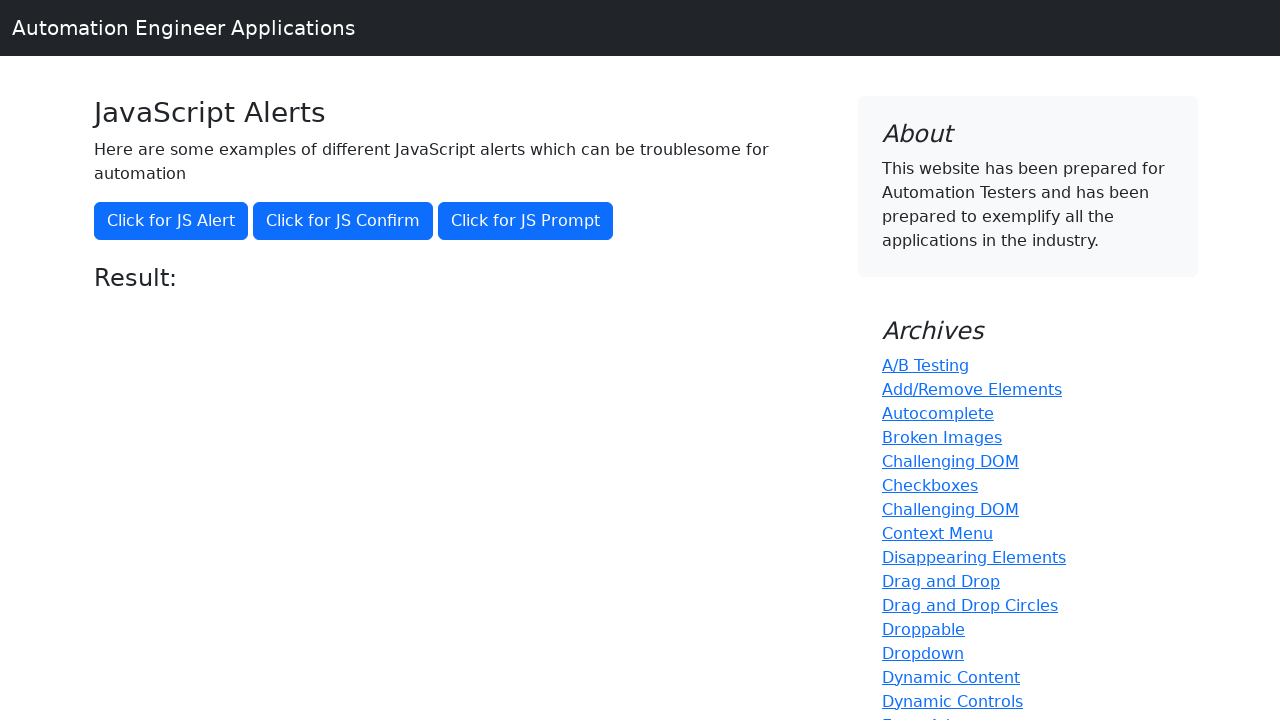

Clicked button to trigger JavaScript confirm alert at (343, 221) on xpath=//button[@onclick='jsConfirm()']
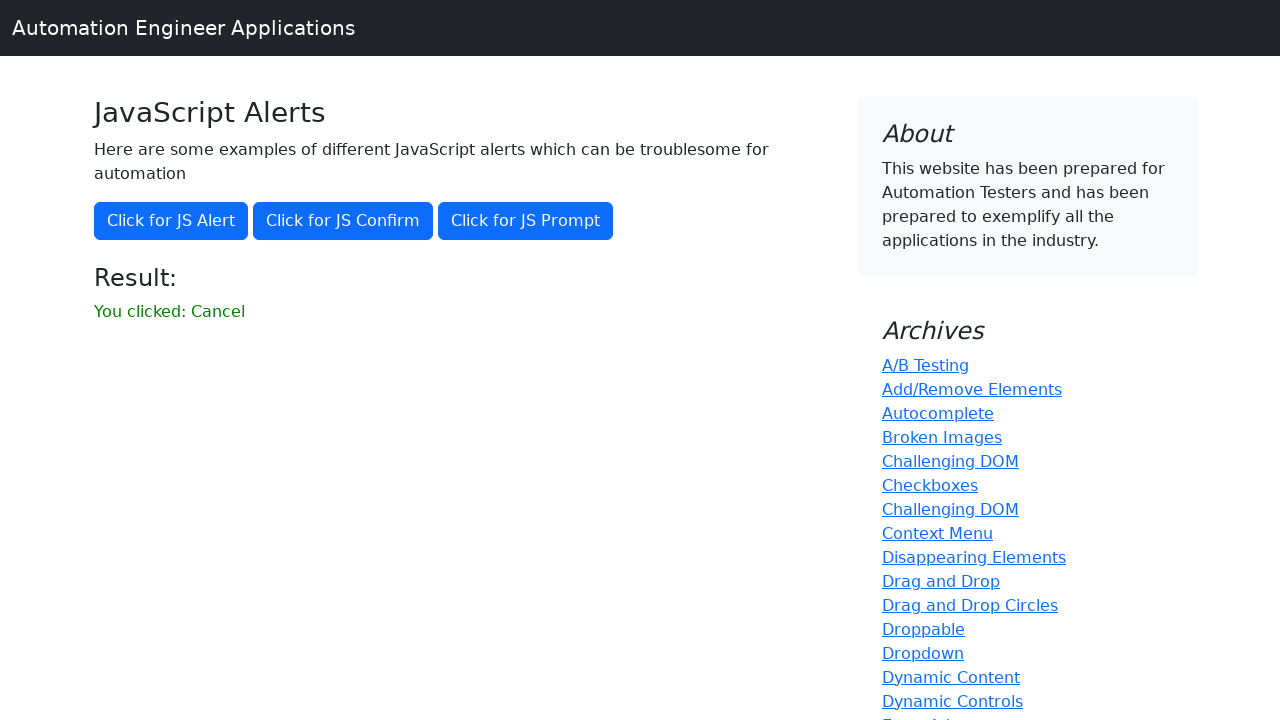

Set up dialog handler to dismiss confirm dialog
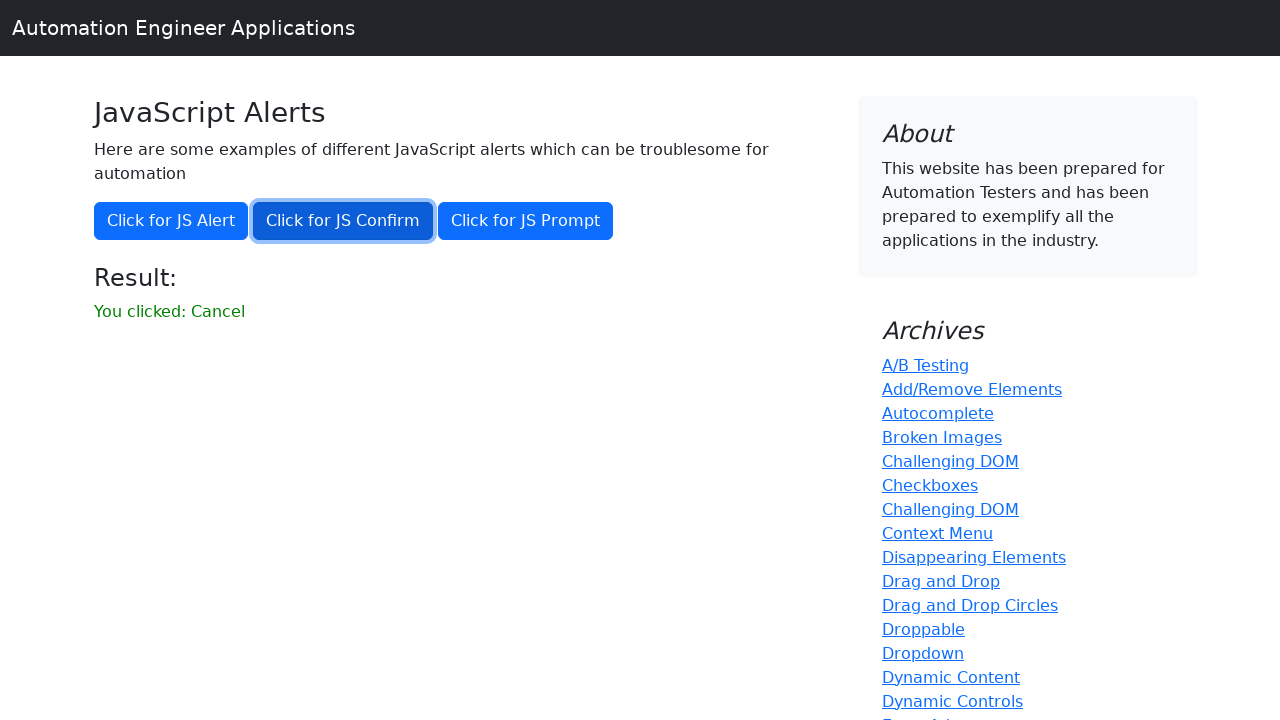

Clicked button to trigger confirm dialog with dismiss handler active at (343, 221) on xpath=//button[@onclick='jsConfirm()']
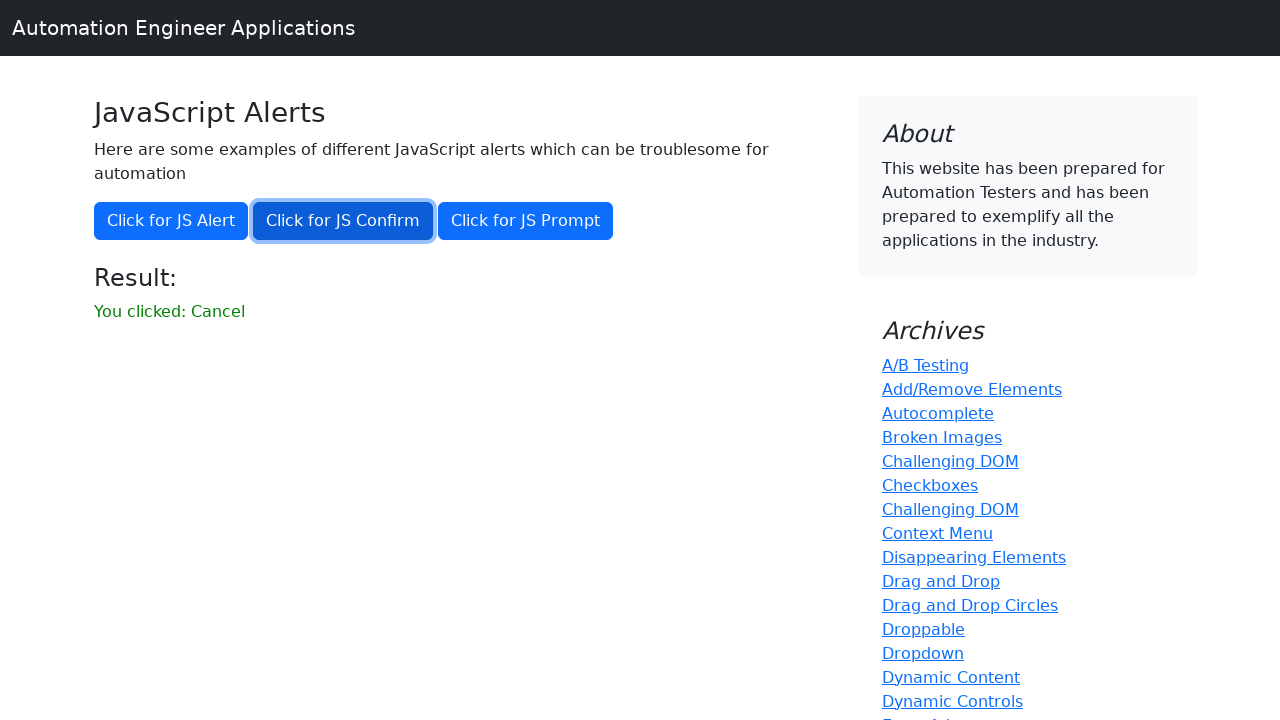

Waited for result message element to appear
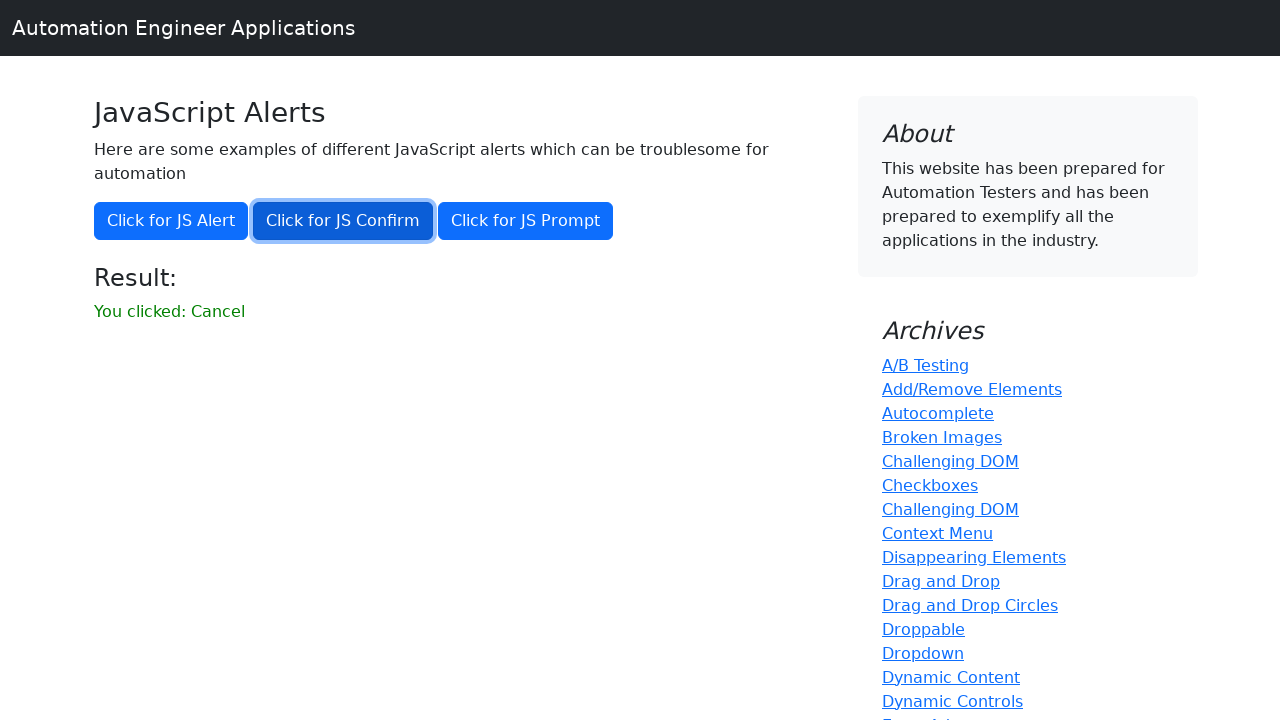

Retrieved result text: 'You clicked: Cancel'
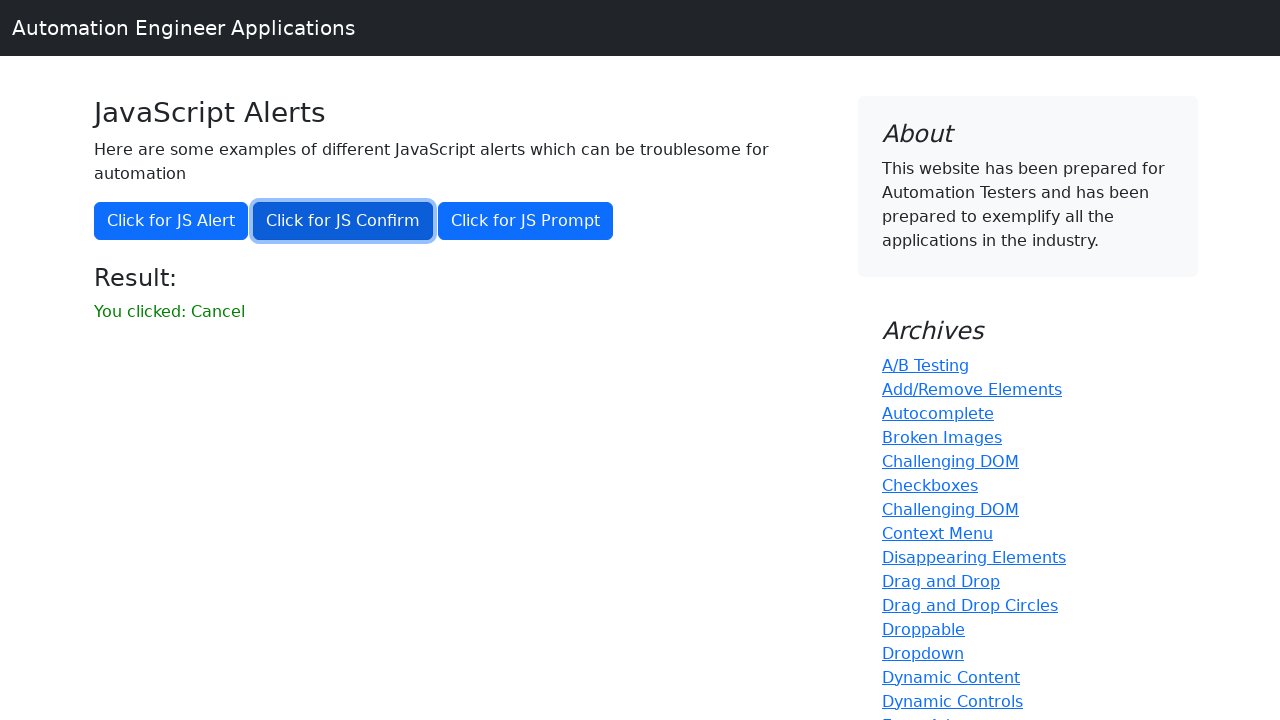

Verified result text is 'You clicked: Cancel' - alert dismissal test passed
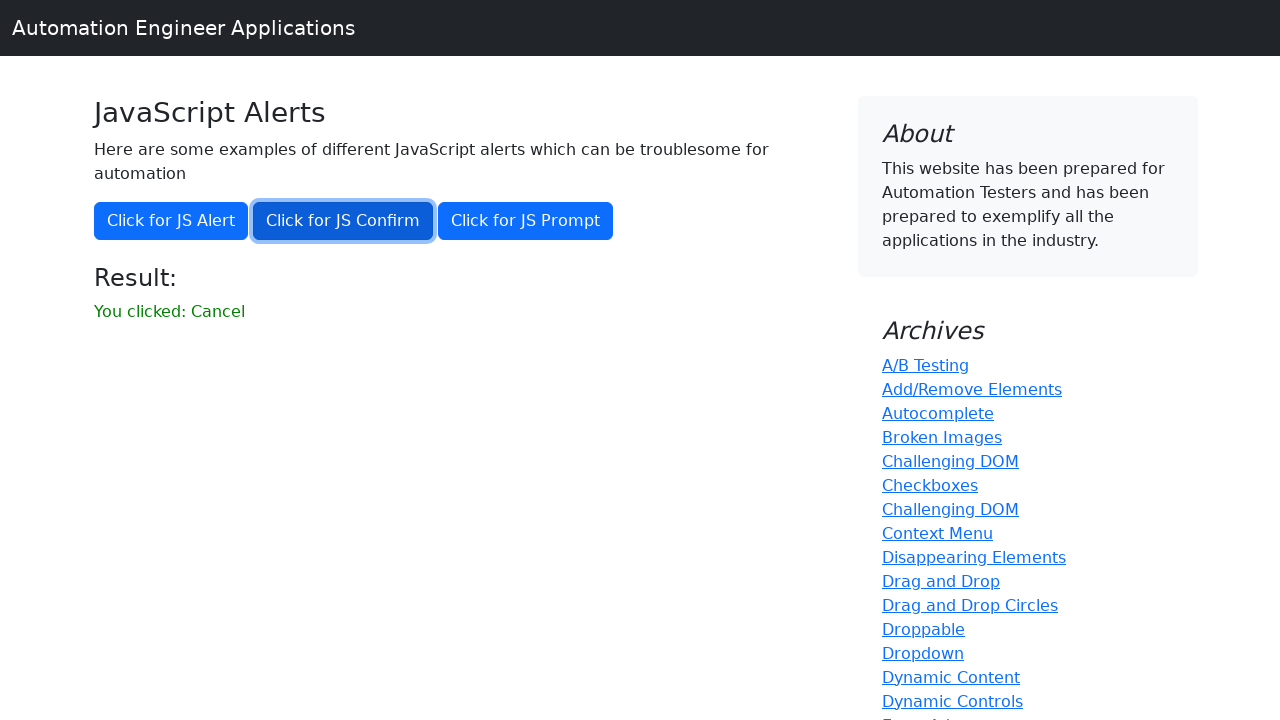

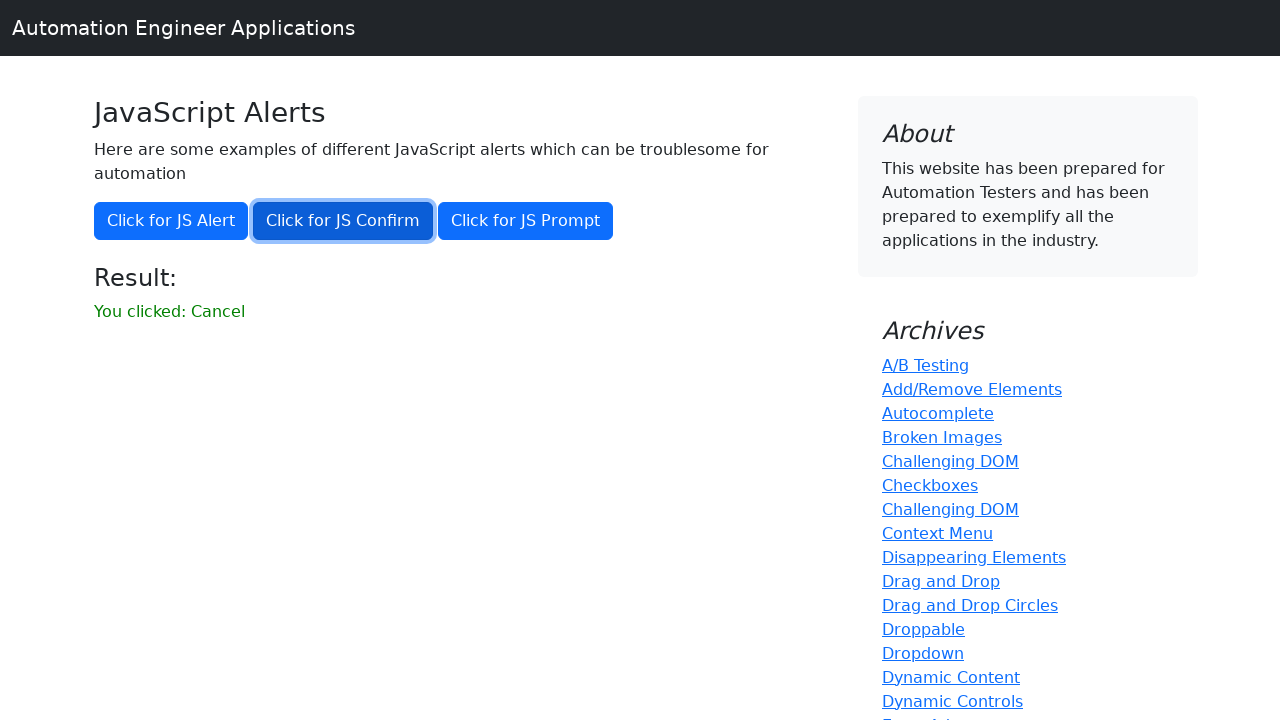